Tests dropdown functionality by clicking on the automation dropdown and selecting the 'yes' option

Starting URL: https://practice-automation.com/

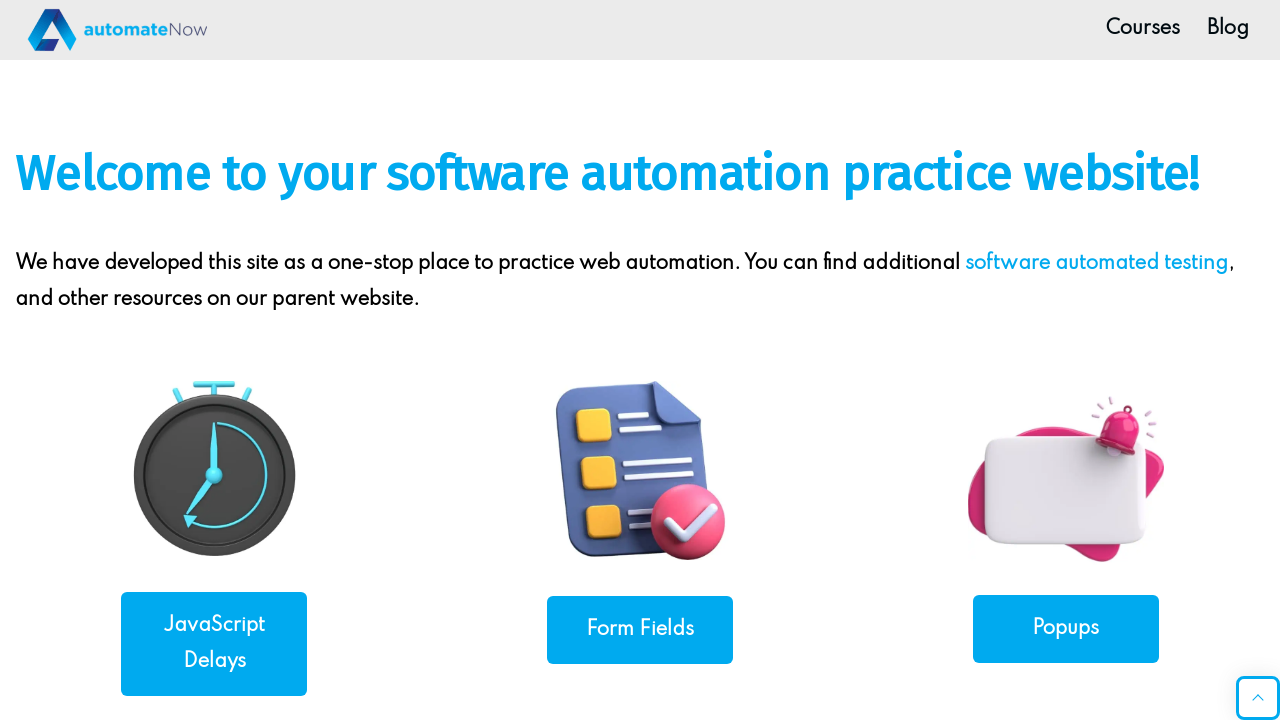

Clicked on 'Form Fields' link to navigate to form fields page at (640, 630) on internal:role=link[name="Form Fields"i]
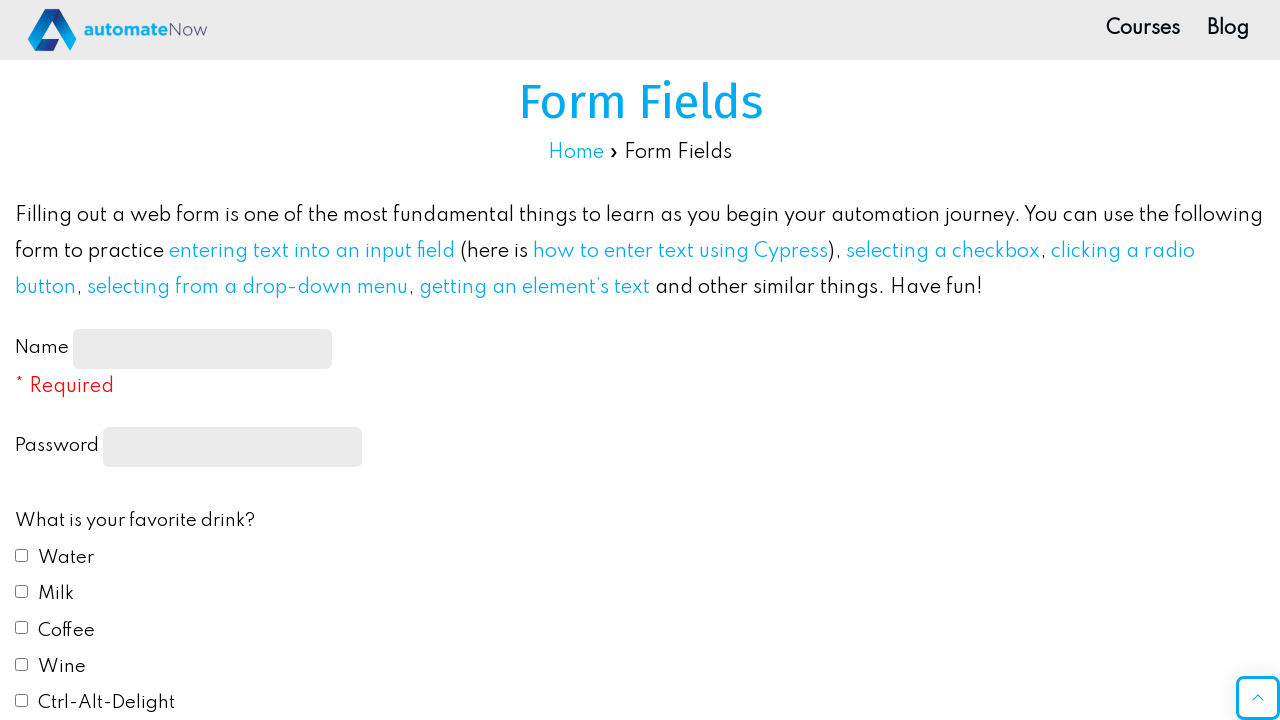

Form Fields page loaded successfully
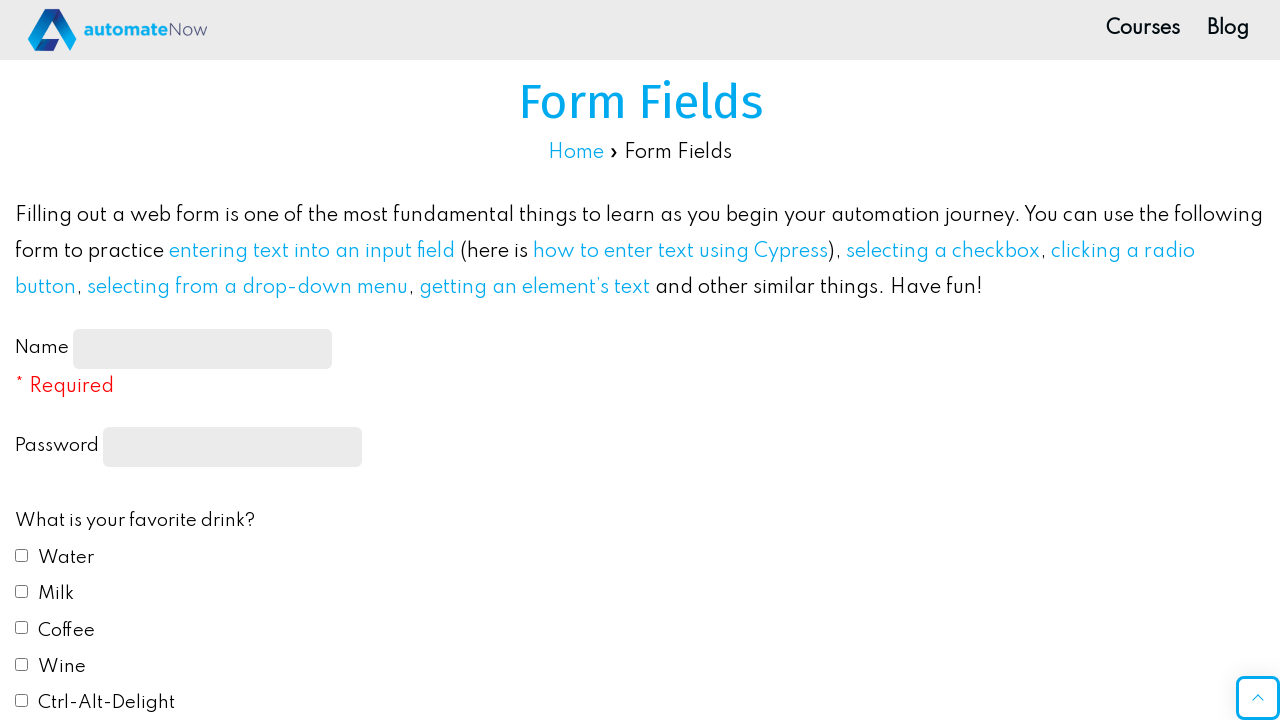

Clicked on automation dropdown to open it at (92, 360) on #automation
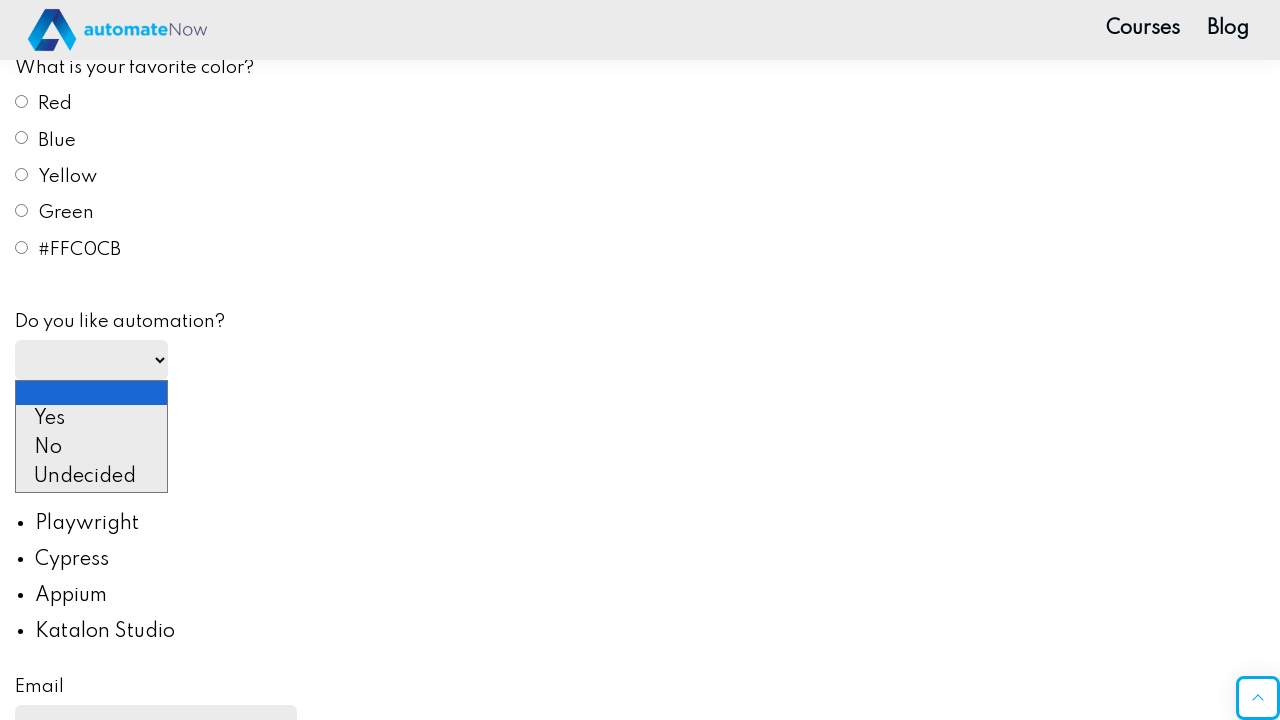

Selected 'yes' option from automation dropdown on #automation
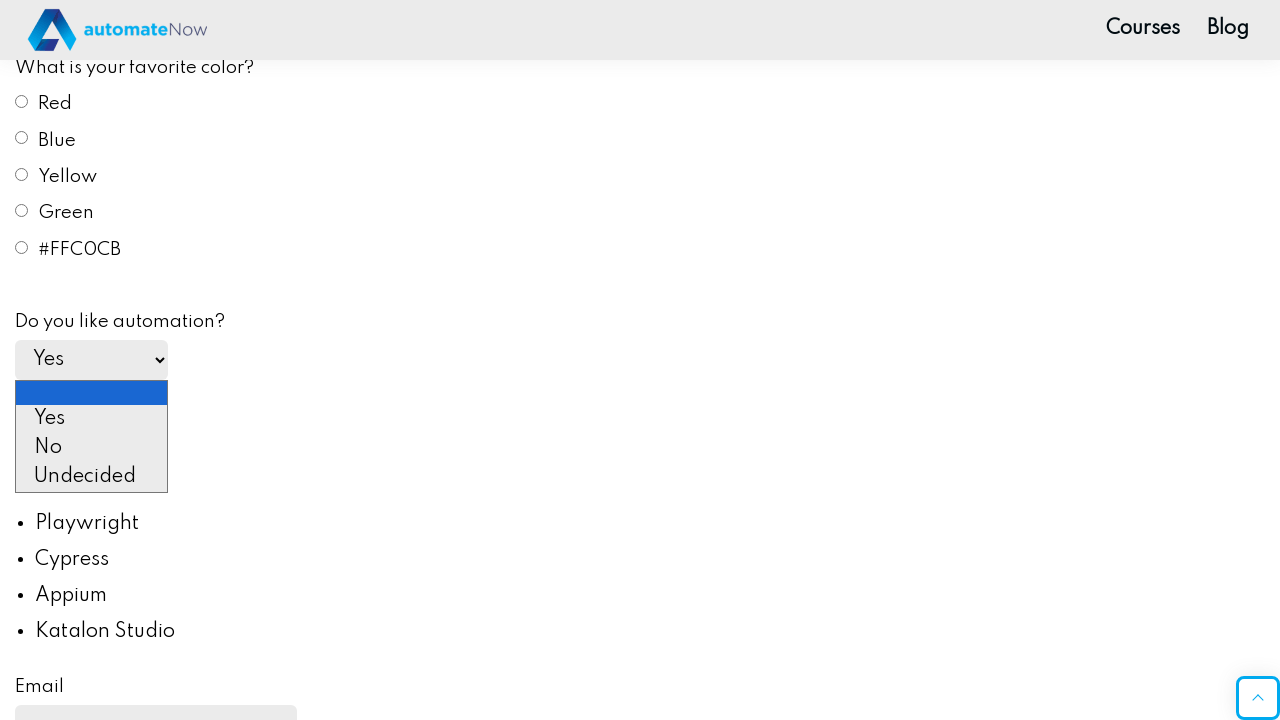

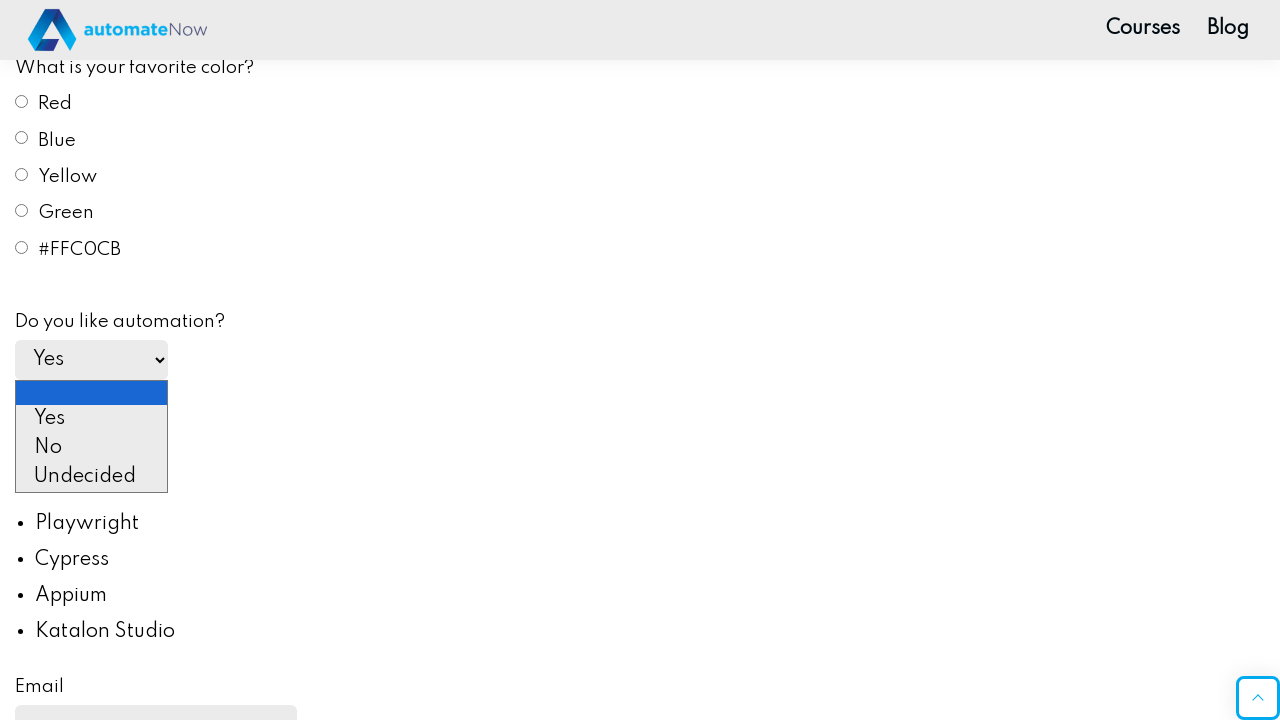